Tests that the Due column can be sorted in ascending order by clicking the column header and verifying the values are in ascending order

Starting URL: http://the-internet.herokuapp.com/tables

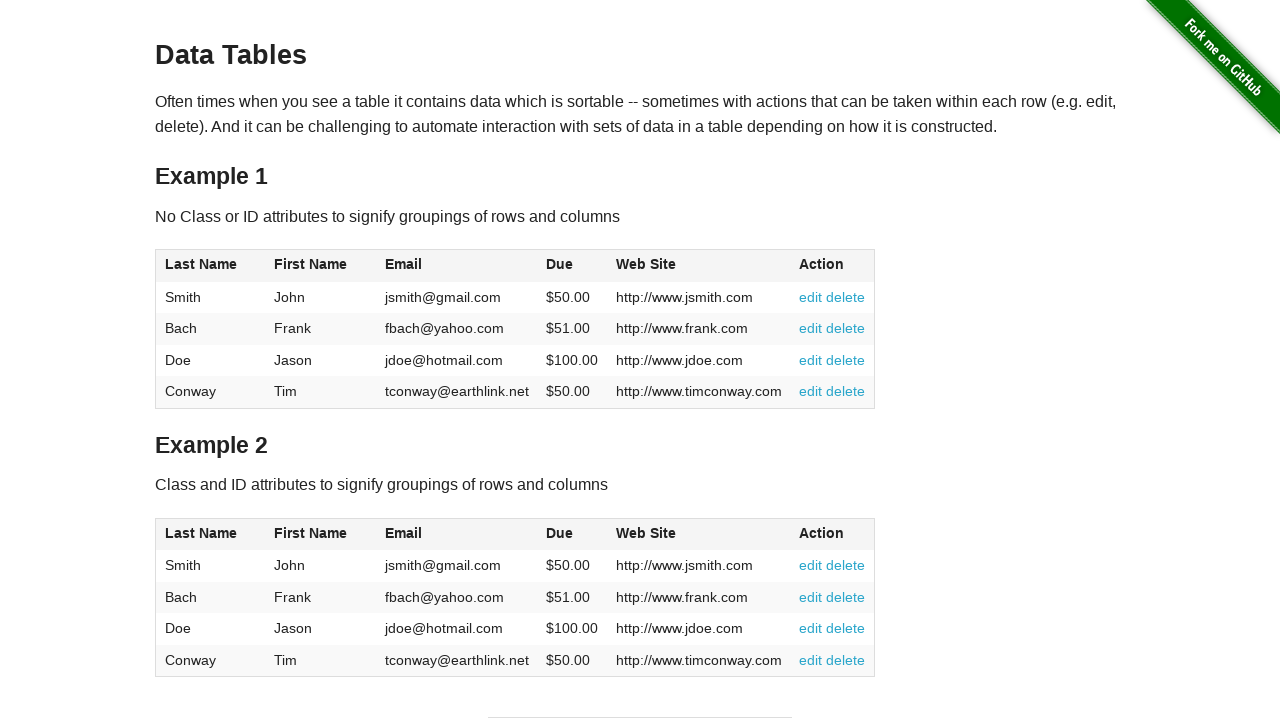

Clicked Due column header to sort in ascending order at (572, 266) on #table1 thead tr th:nth-of-type(4)
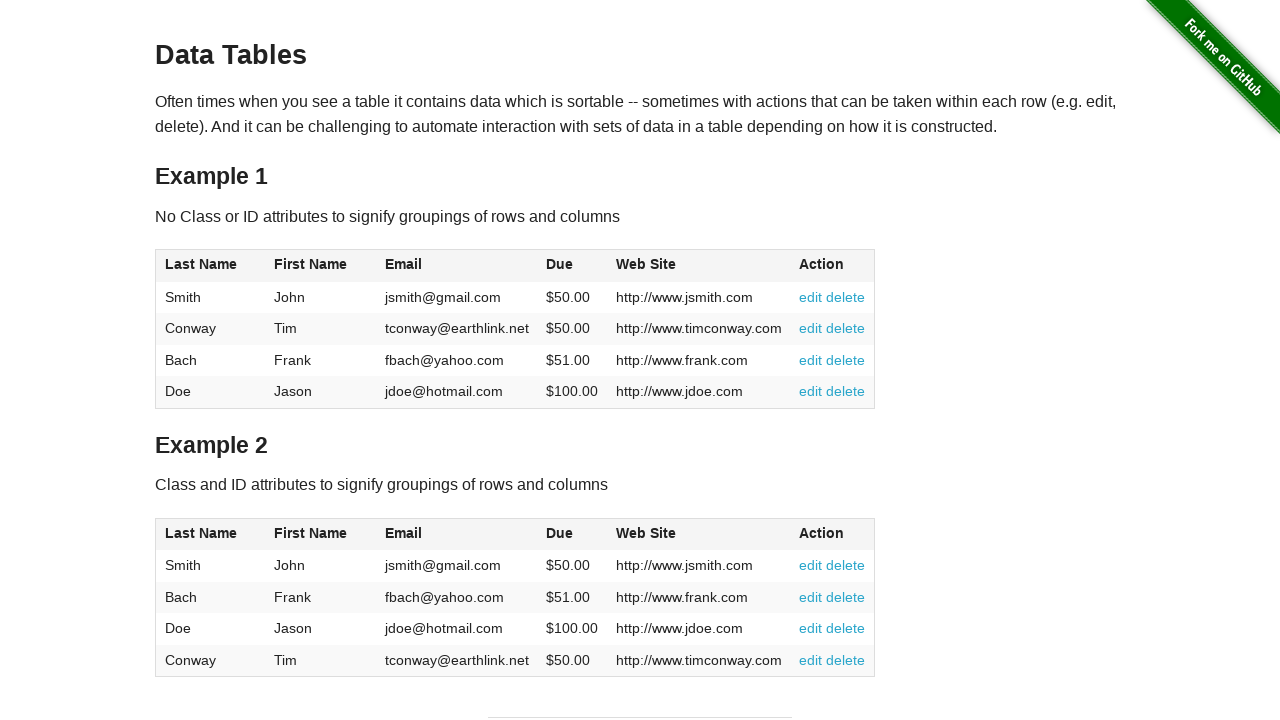

Verified Due column values are loaded
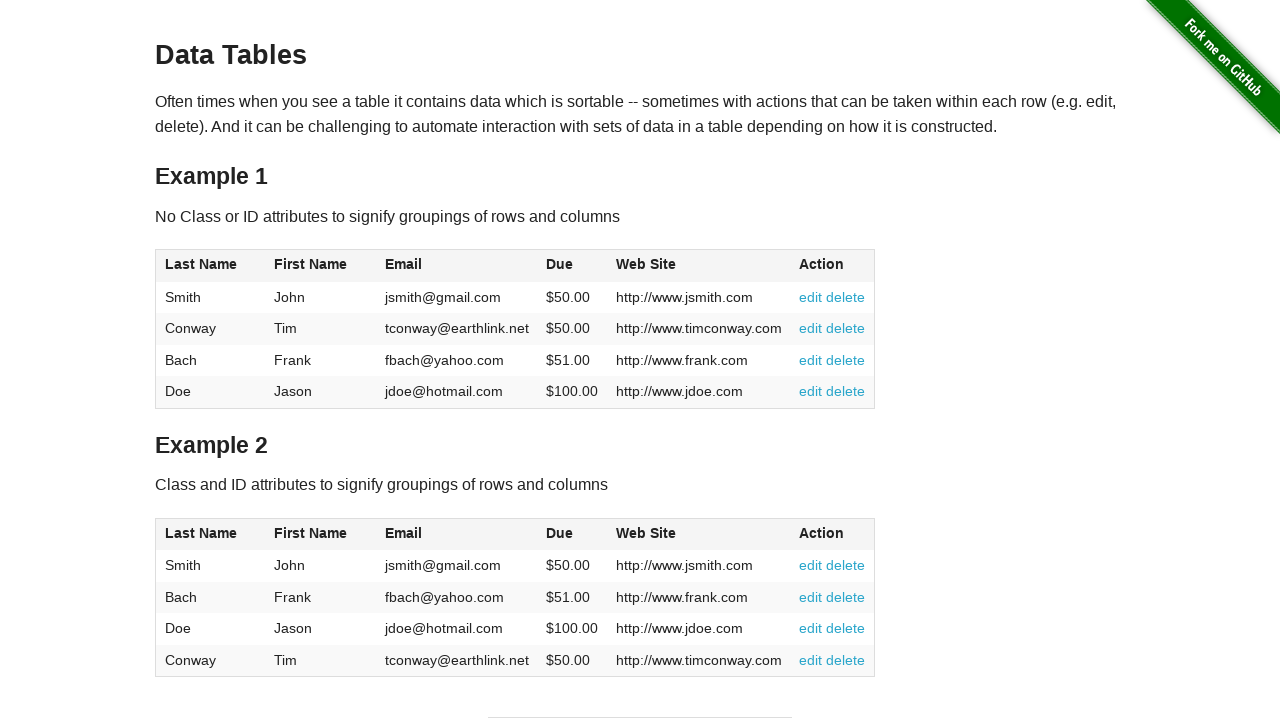

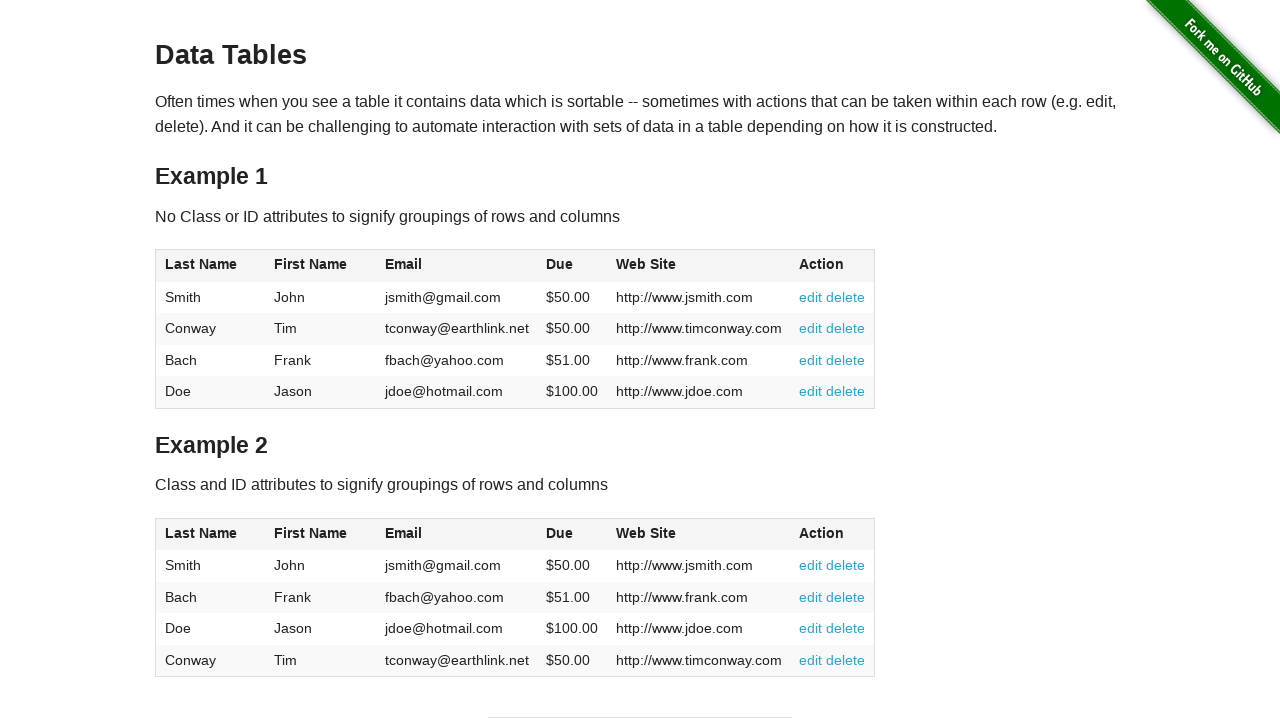